Tests number validation by entering a too small number and verifying the error message is displayed

Starting URL: https://kristinek.github.io/site/tasks/enter_a_number

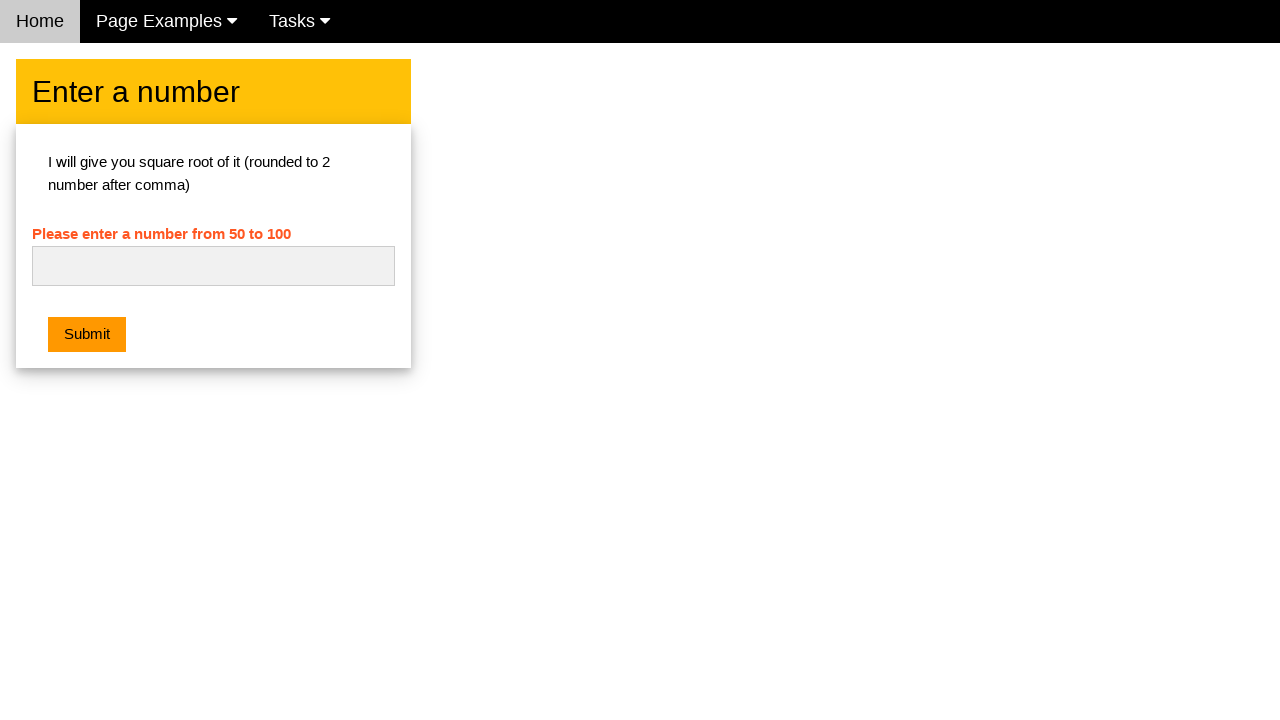

Navigated to number entry task page
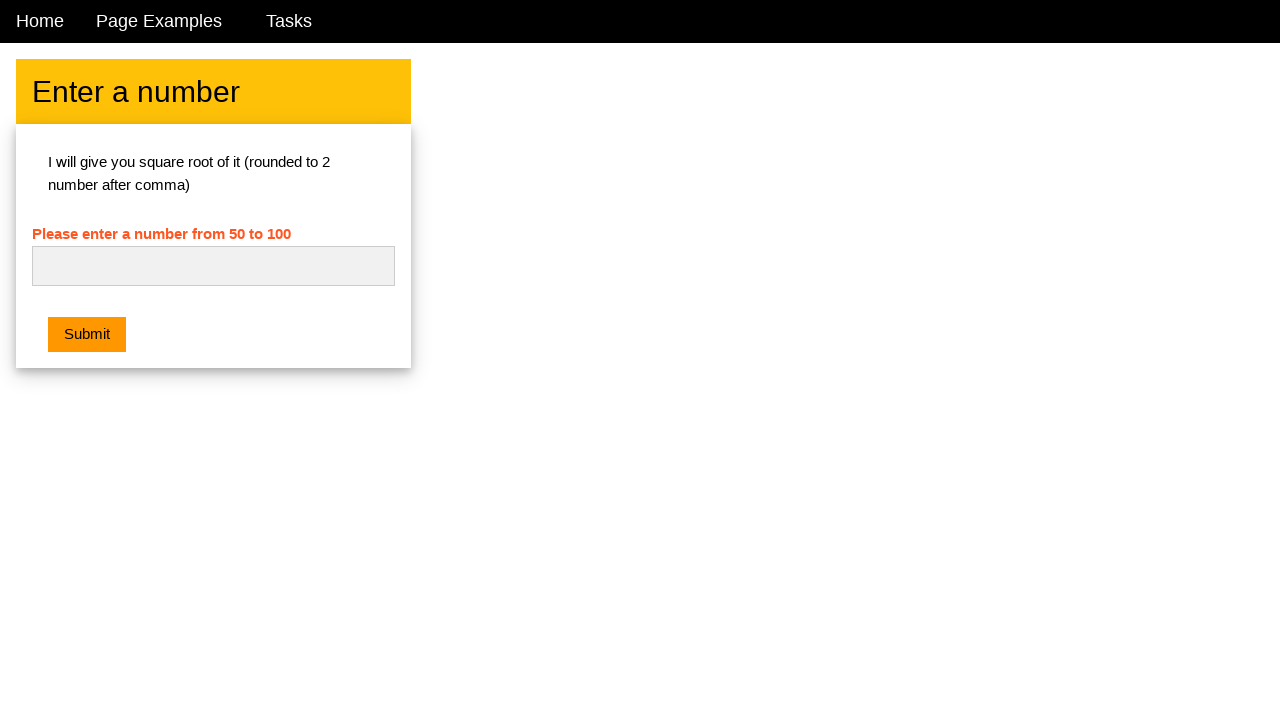

Cleared the number input field on #numb
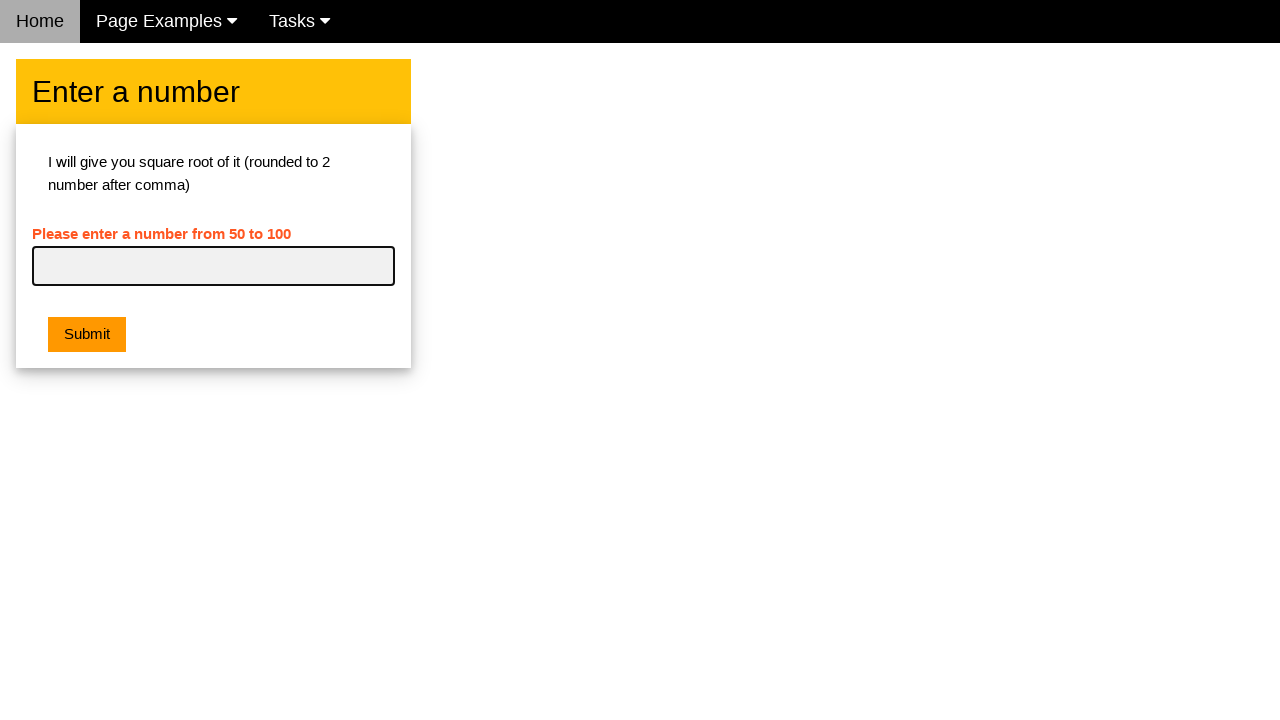

Entered '3' (too small number) into the input field on #numb
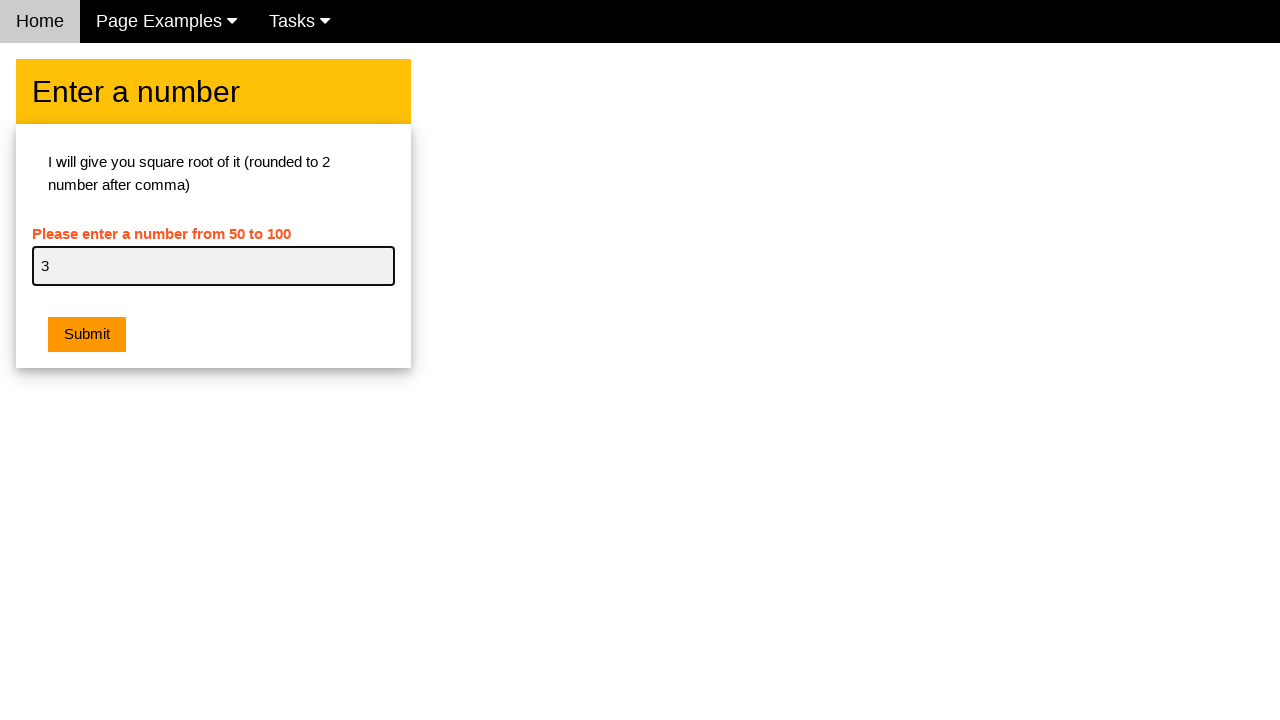

Clicked the submit button at (87, 335) on xpath=//*[@class='w3-btn w3-orange w3-margin']
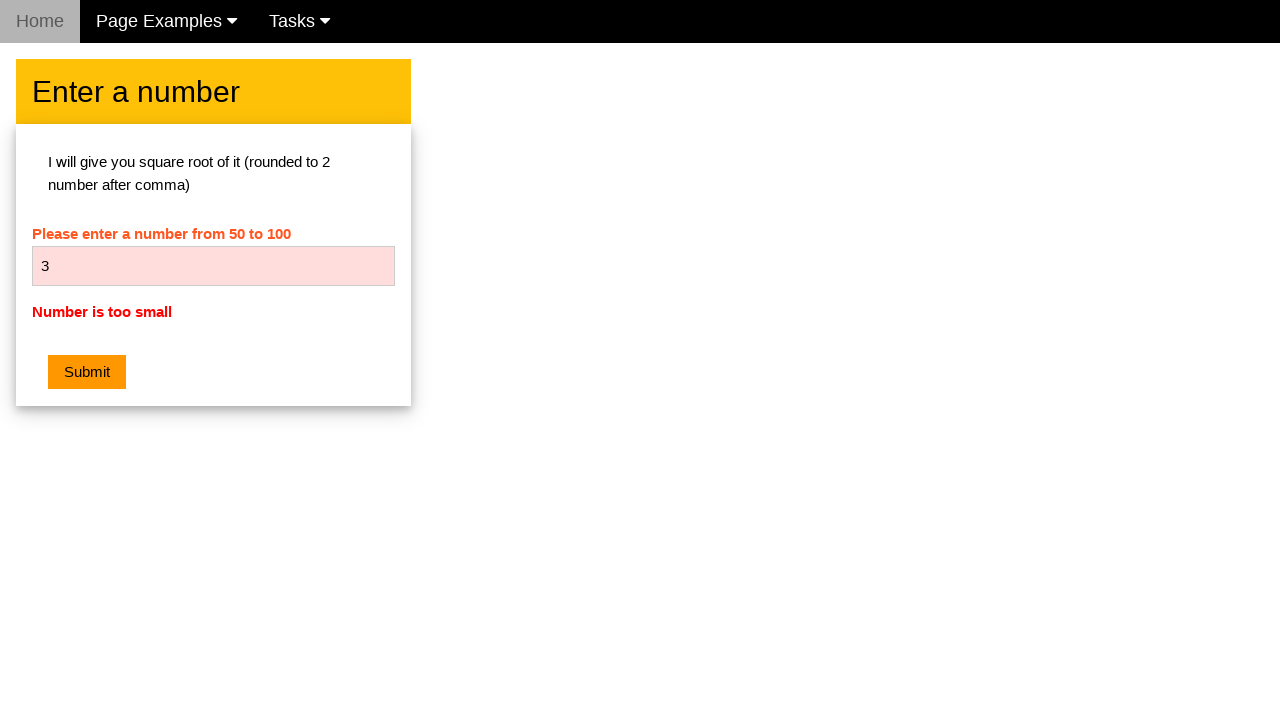

Error message element appeared, confirming validation failed for too small number
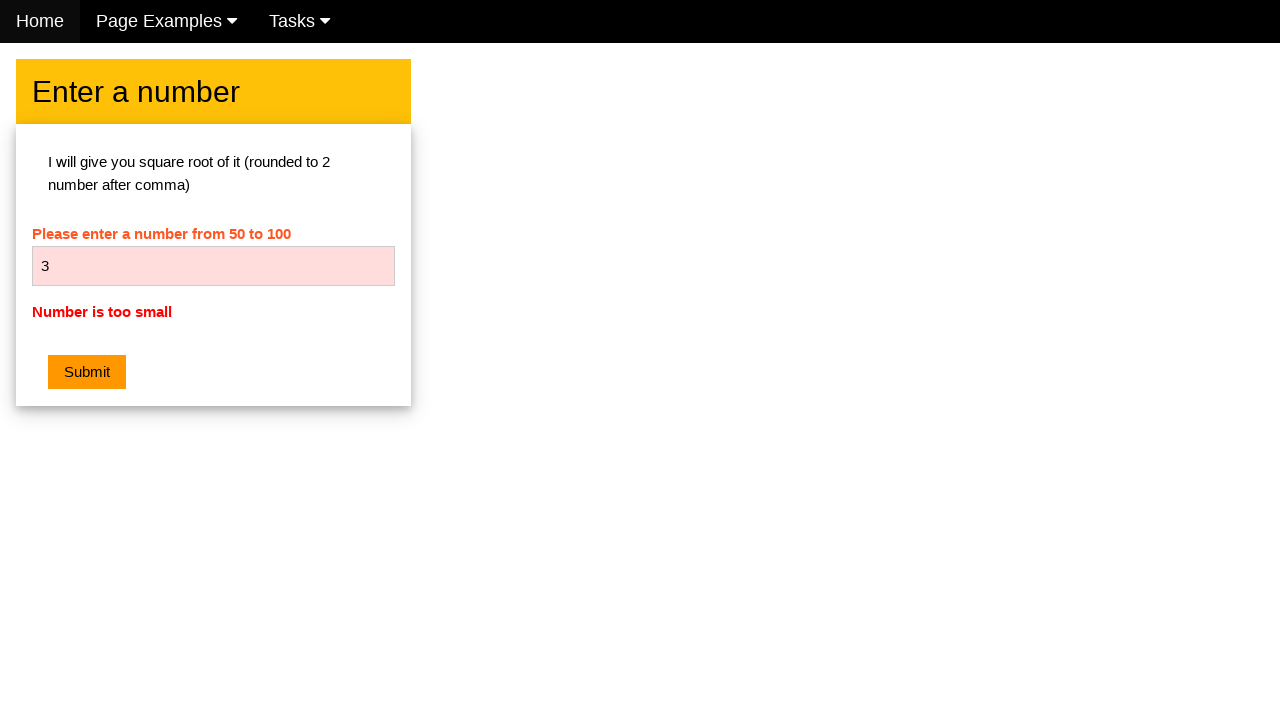

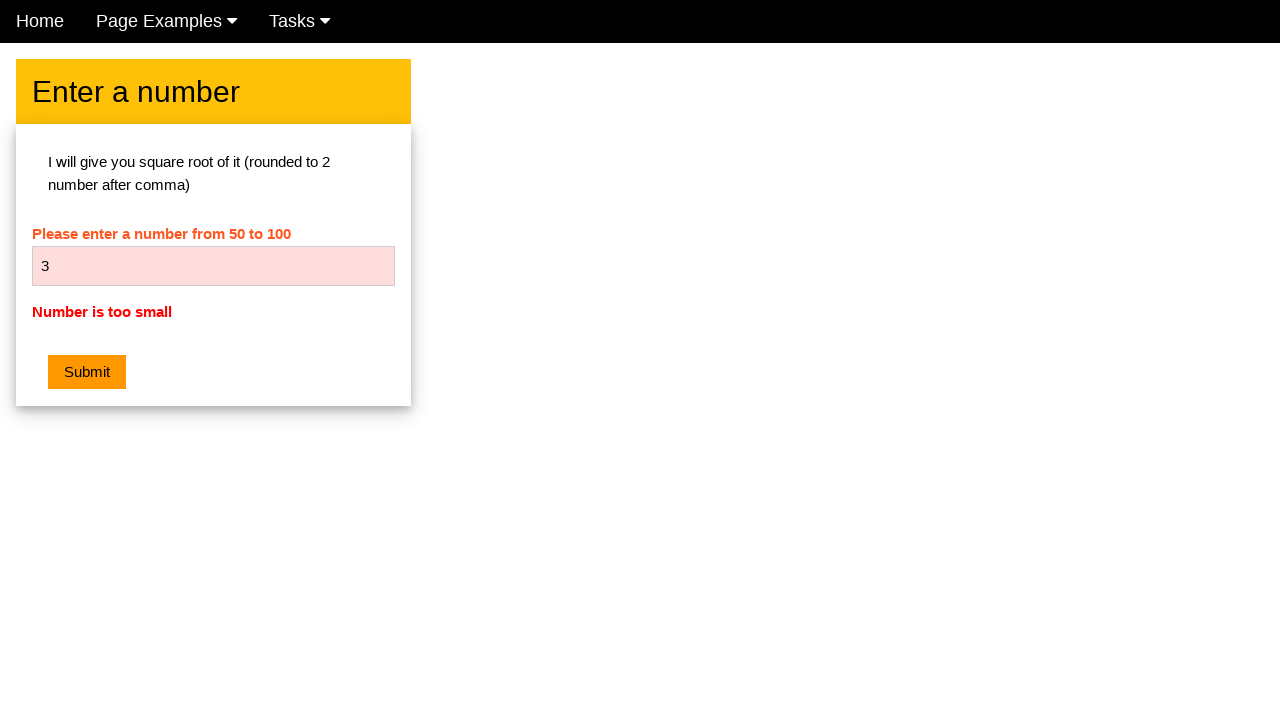